Tests form interaction by selecting a checkbox, using its value to populate a dropdown and text field, then triggering and handling an alert dialog

Starting URL: https://rahulshettyacademy.com/AutomationPractice/

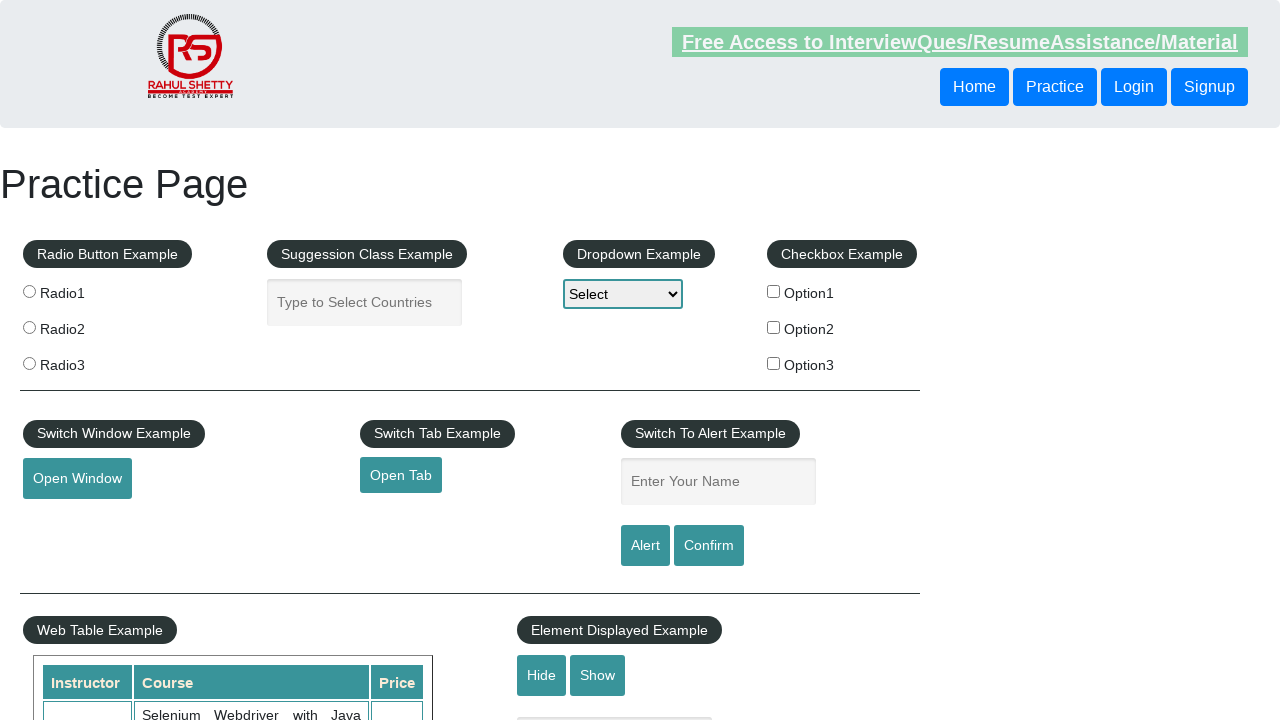

Clicked checkbox option 3 at (774, 363) on #checkBoxOption3
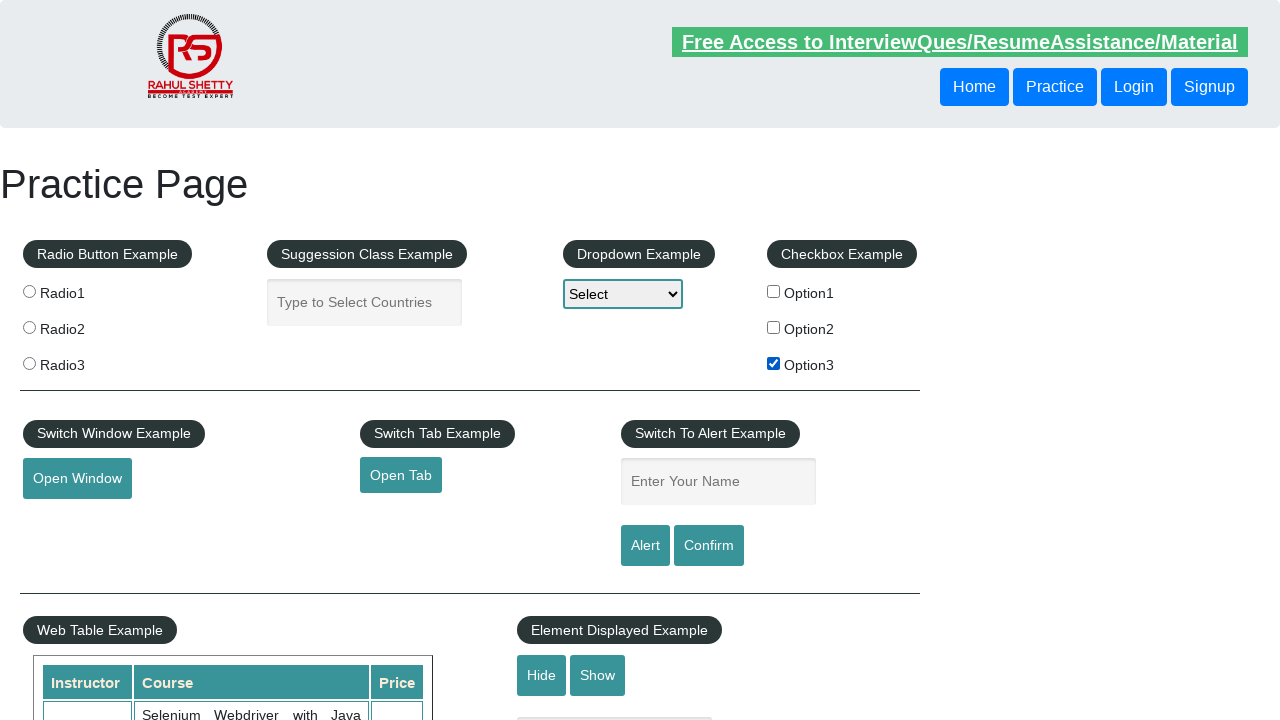

Retrieved checkbox value: option3
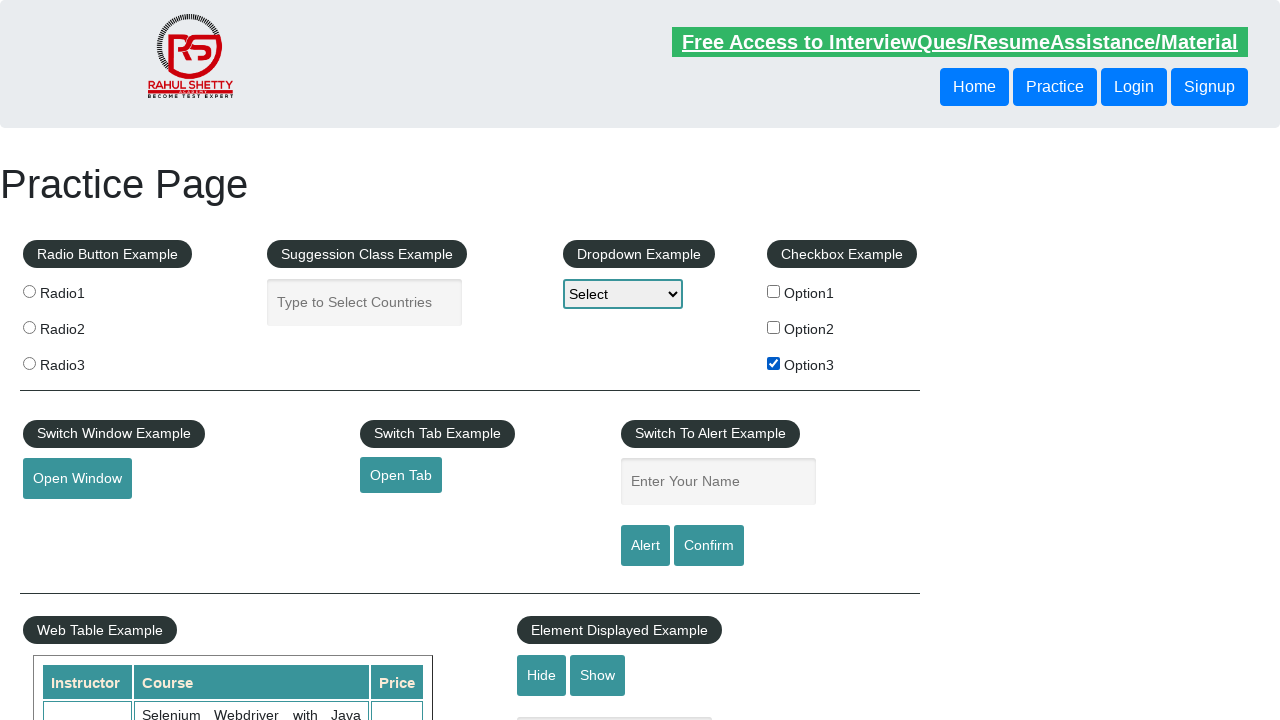

Selected dropdown option with value: option3 on #dropdown-class-example
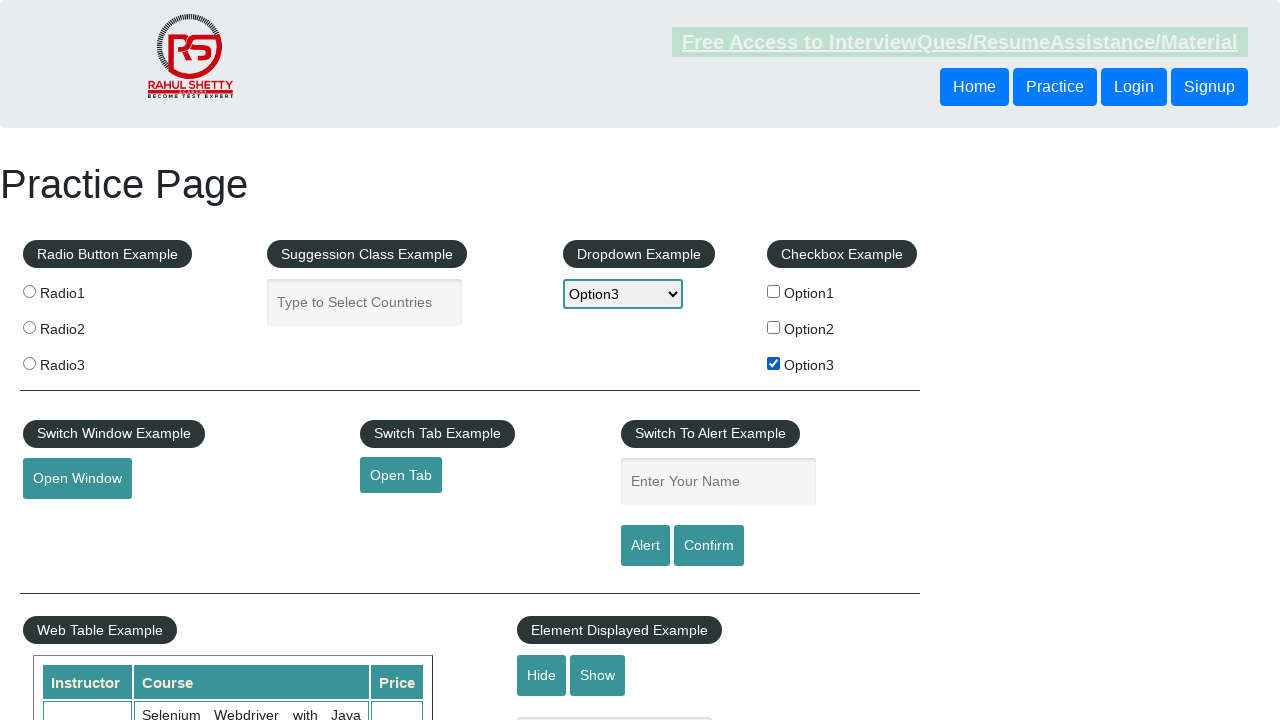

Filled name field with checkbox value: option3 on #name
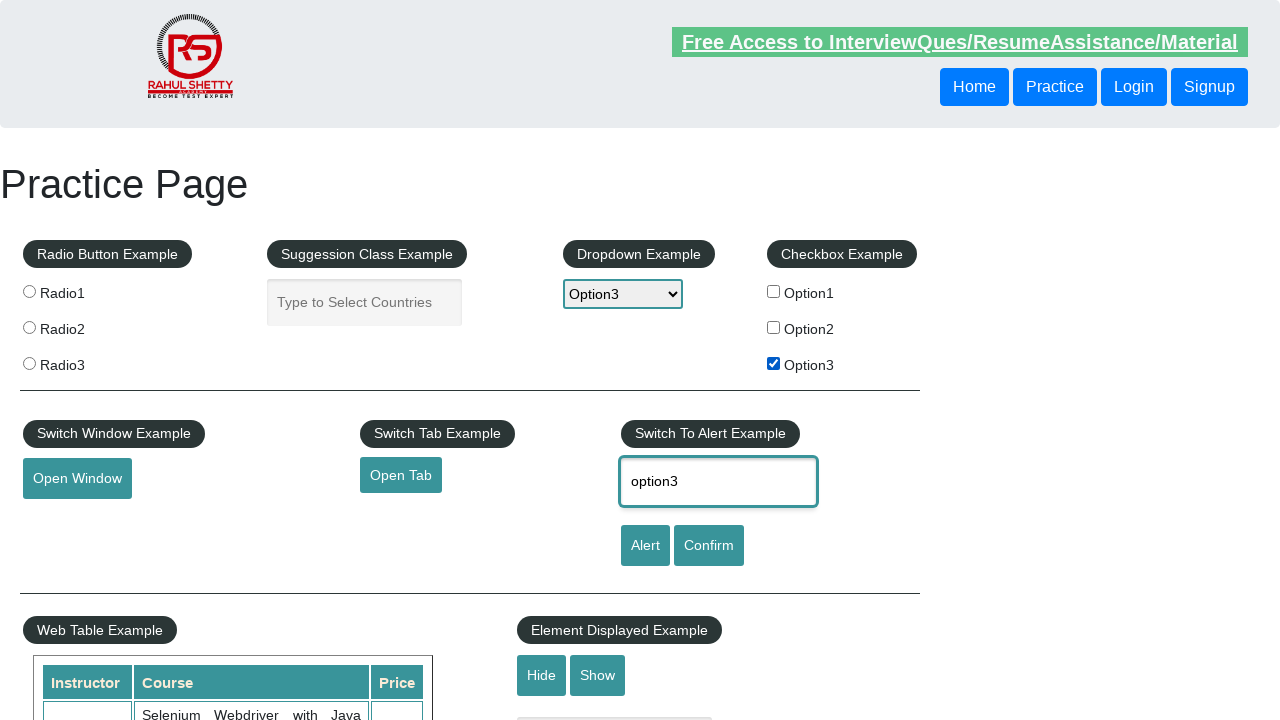

Clicked alert button to trigger alert dialog at (645, 546) on #alertbtn
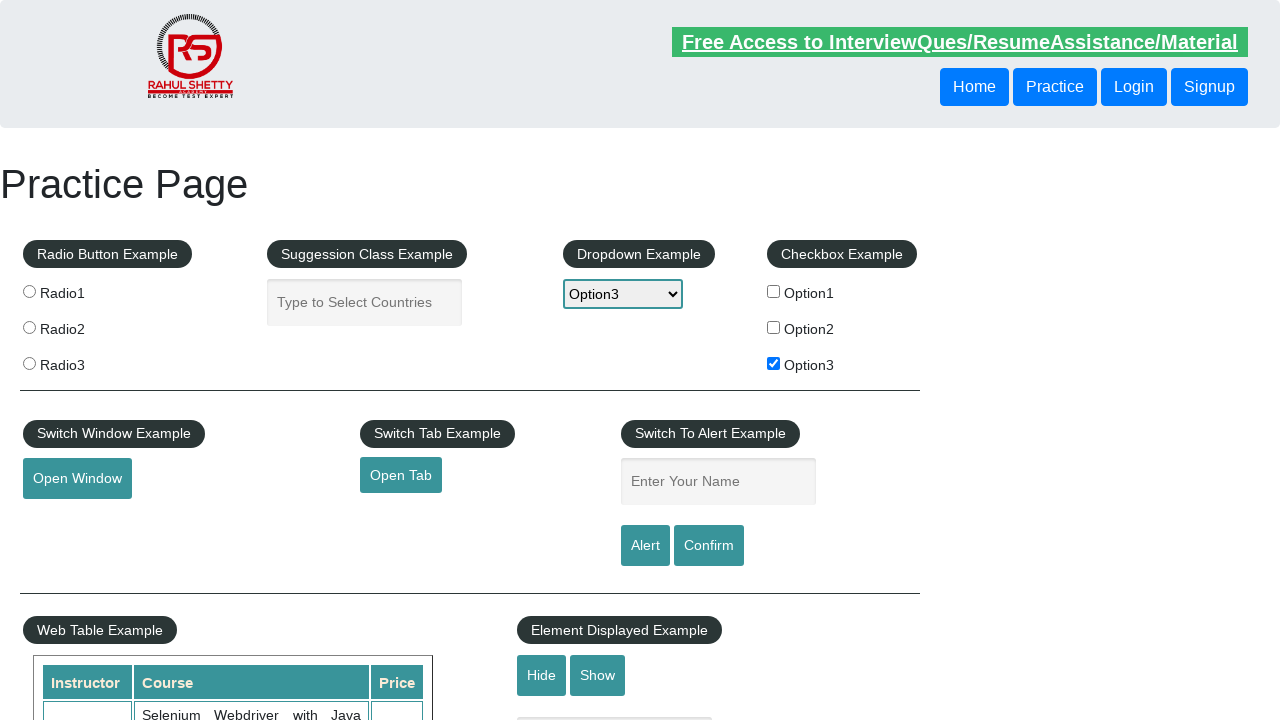

Set up dialog handler to accept alert
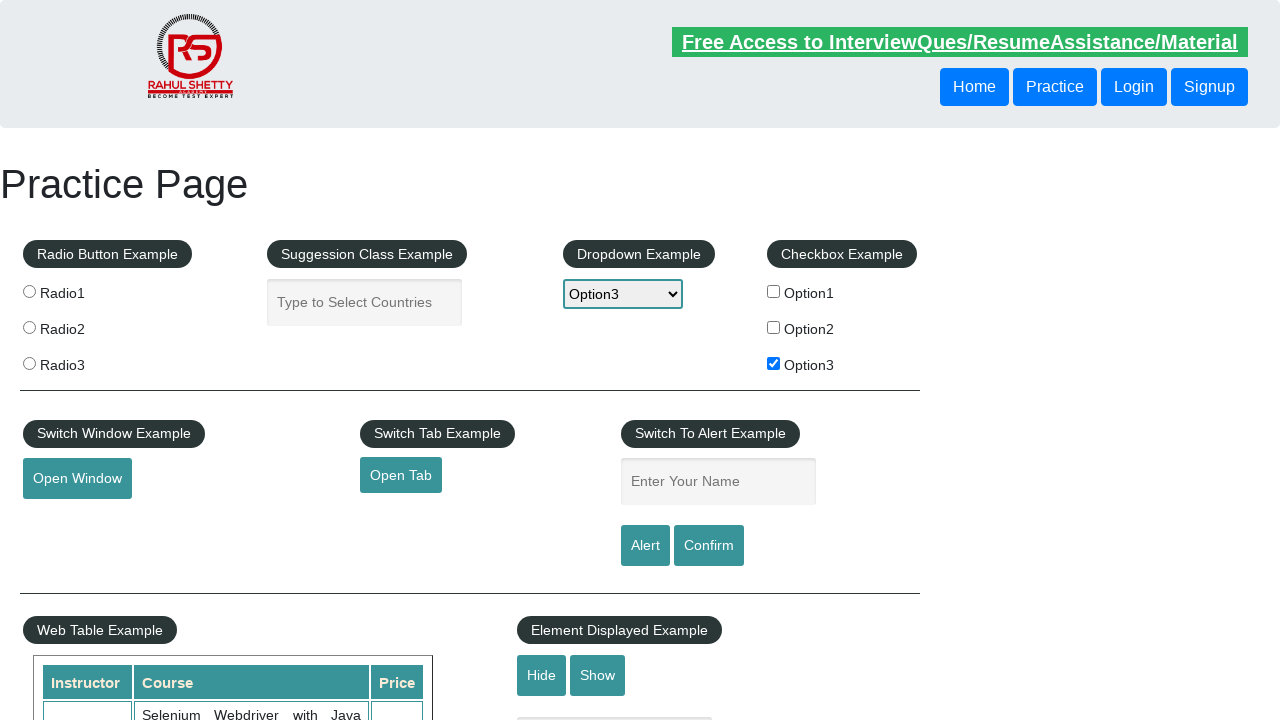

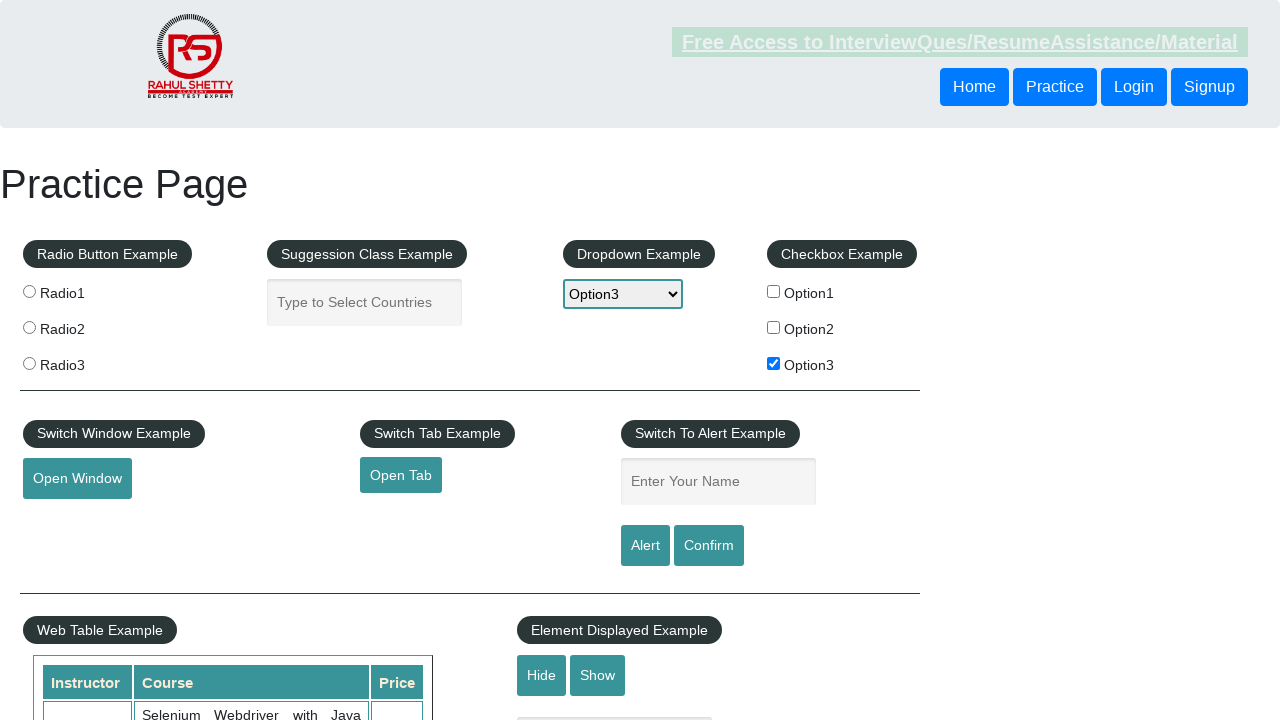